Tests clicking the "About Us" link on ParaBank website and verifies the page title displays correctly

Starting URL: https://parabank.parasoft.com/parabank/index.htm

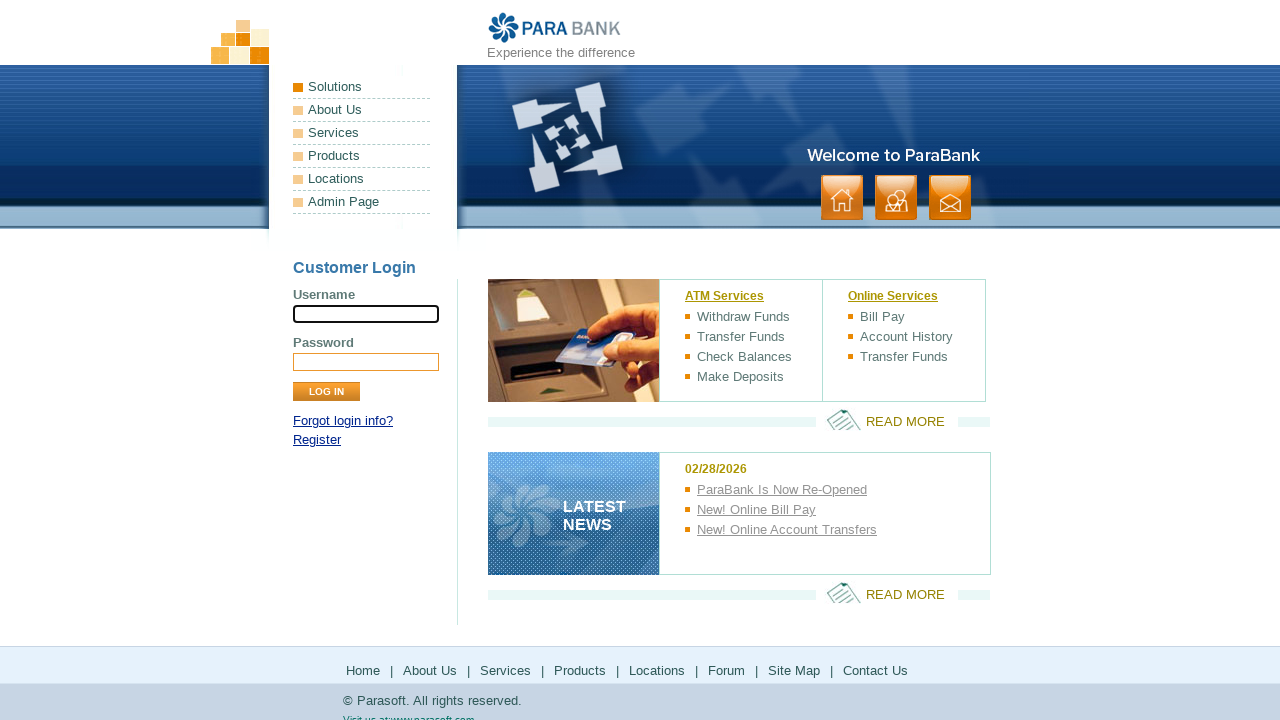

Clicked the 'About Us' link on ParaBank homepage at (362, 110) on a:has-text('About Us')
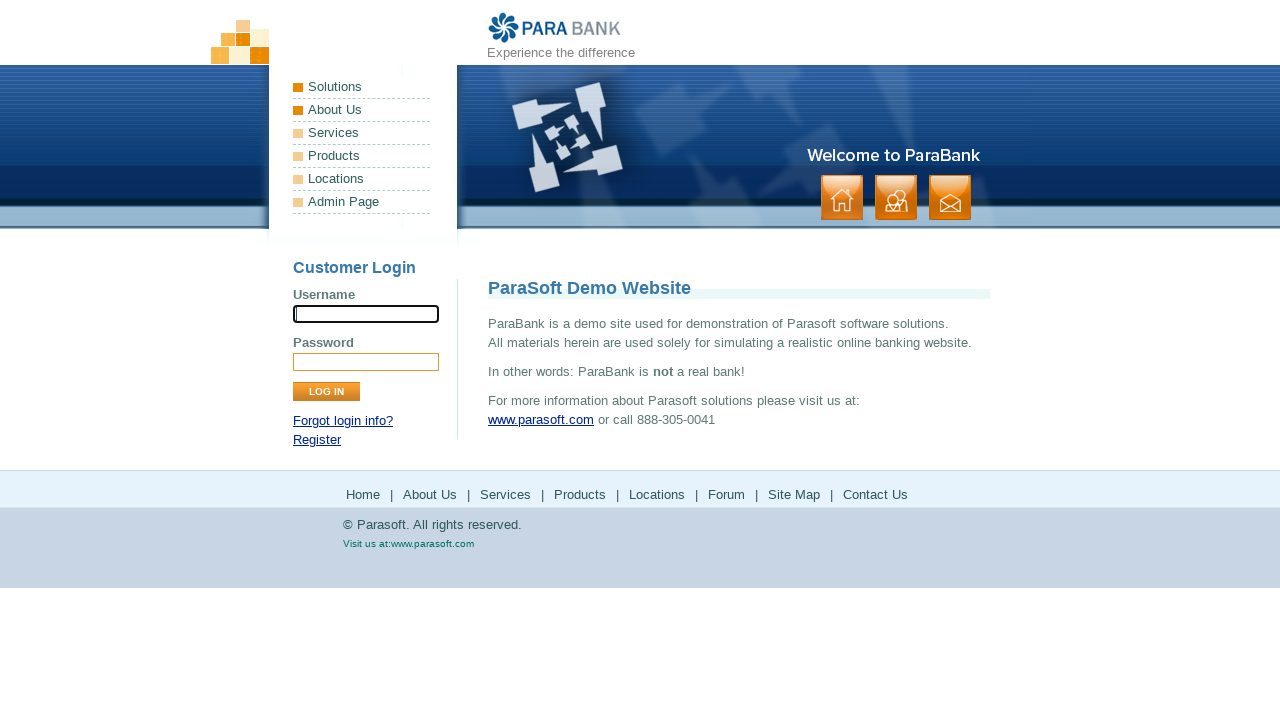

About Us page loaded and title element is present
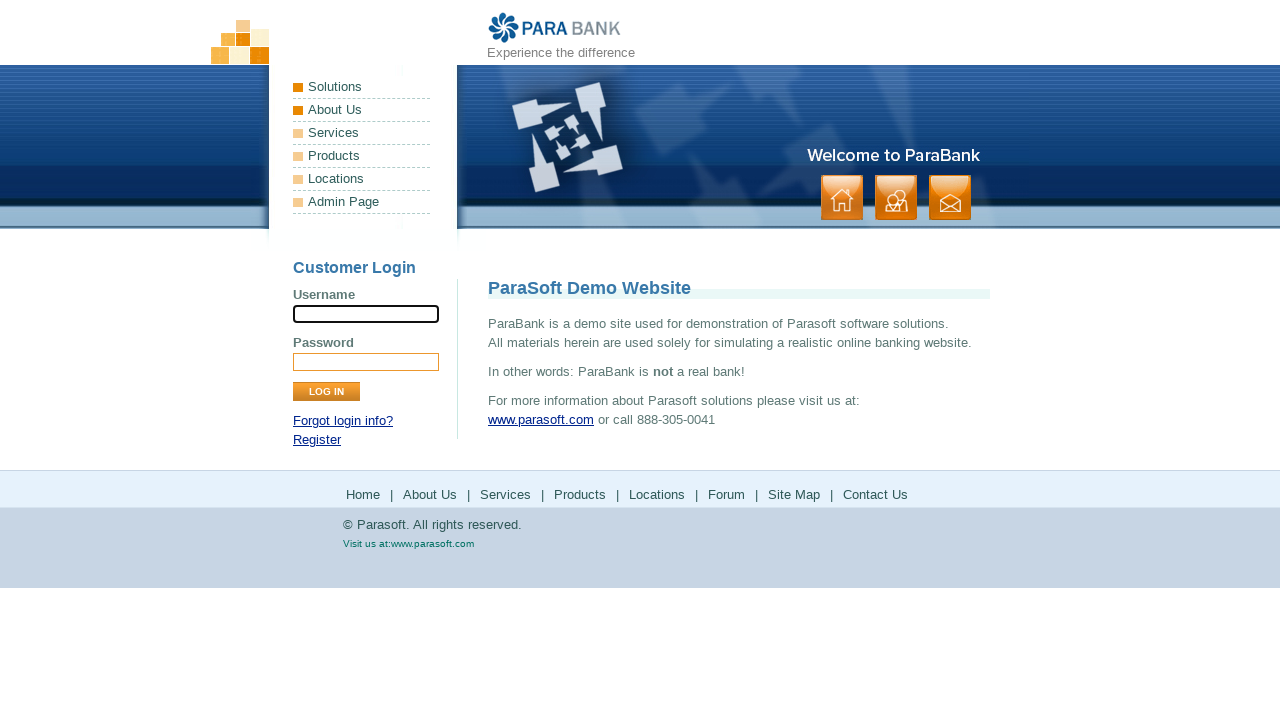

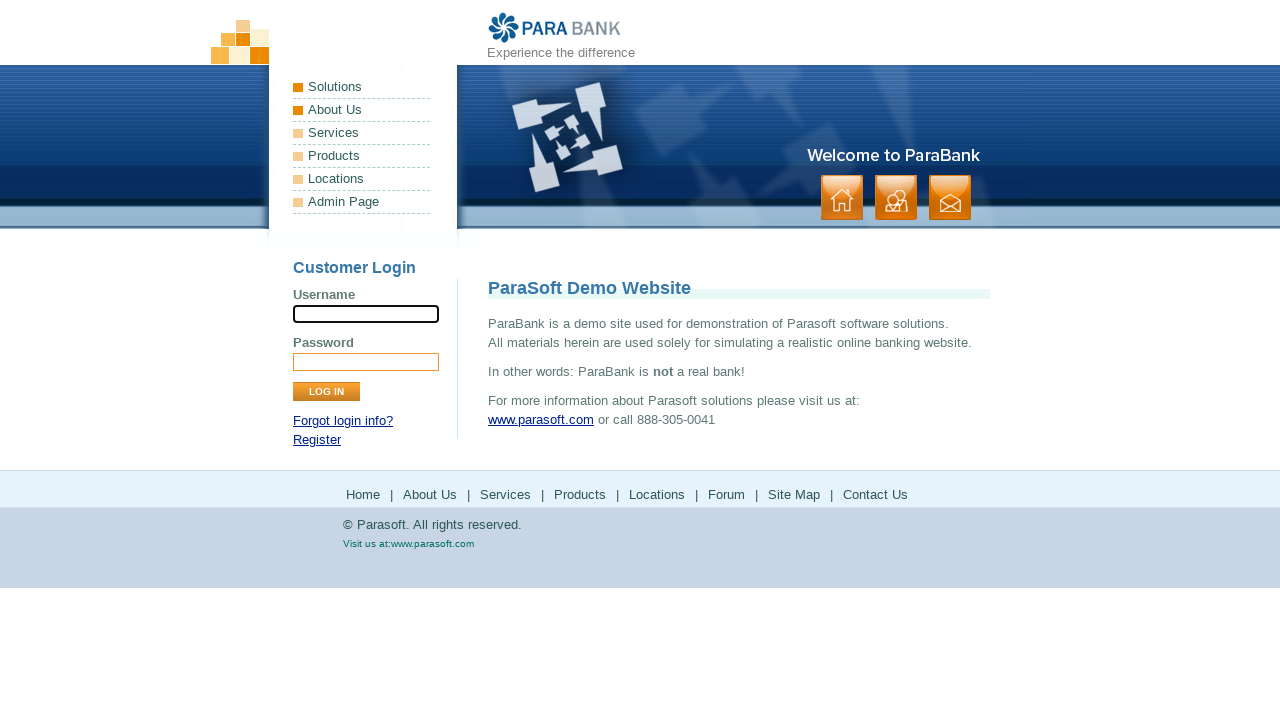